Tests editing a todo item by double-clicking, modifying the text, and pressing Enter

Starting URL: https://demo.playwright.dev/todomvc

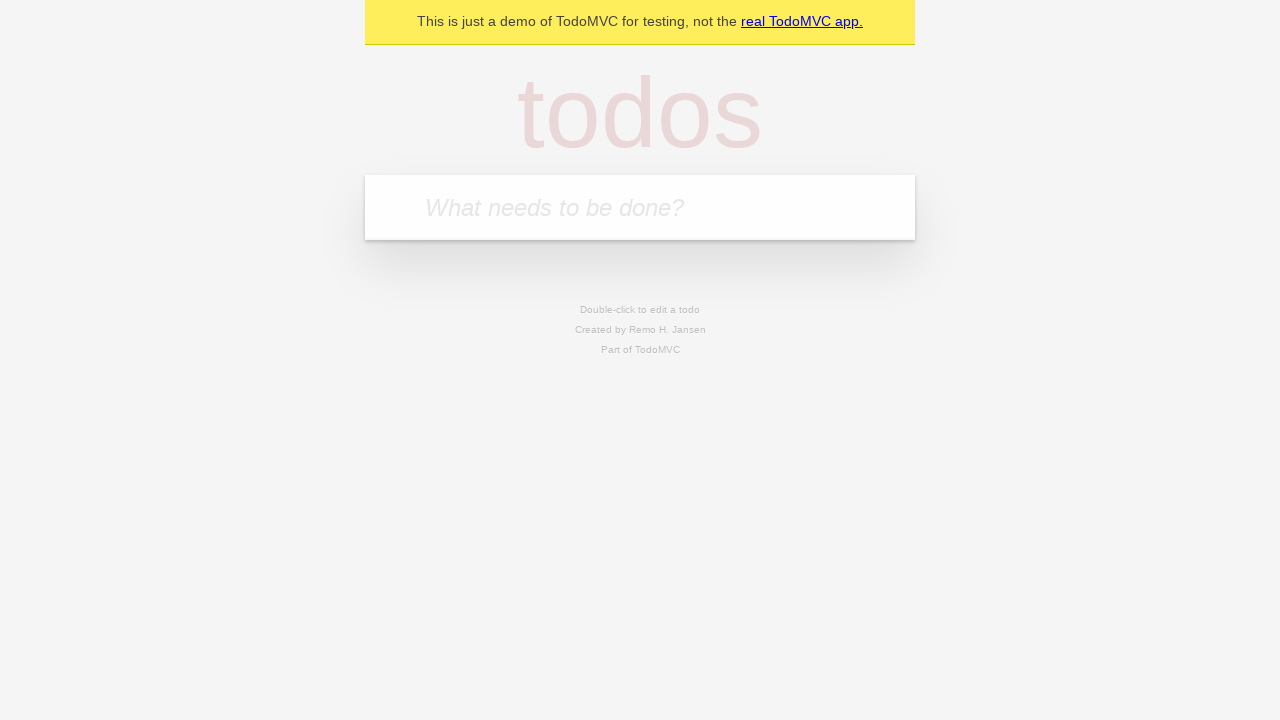

Filled new todo input with 'buy some cheese' on .new-todo
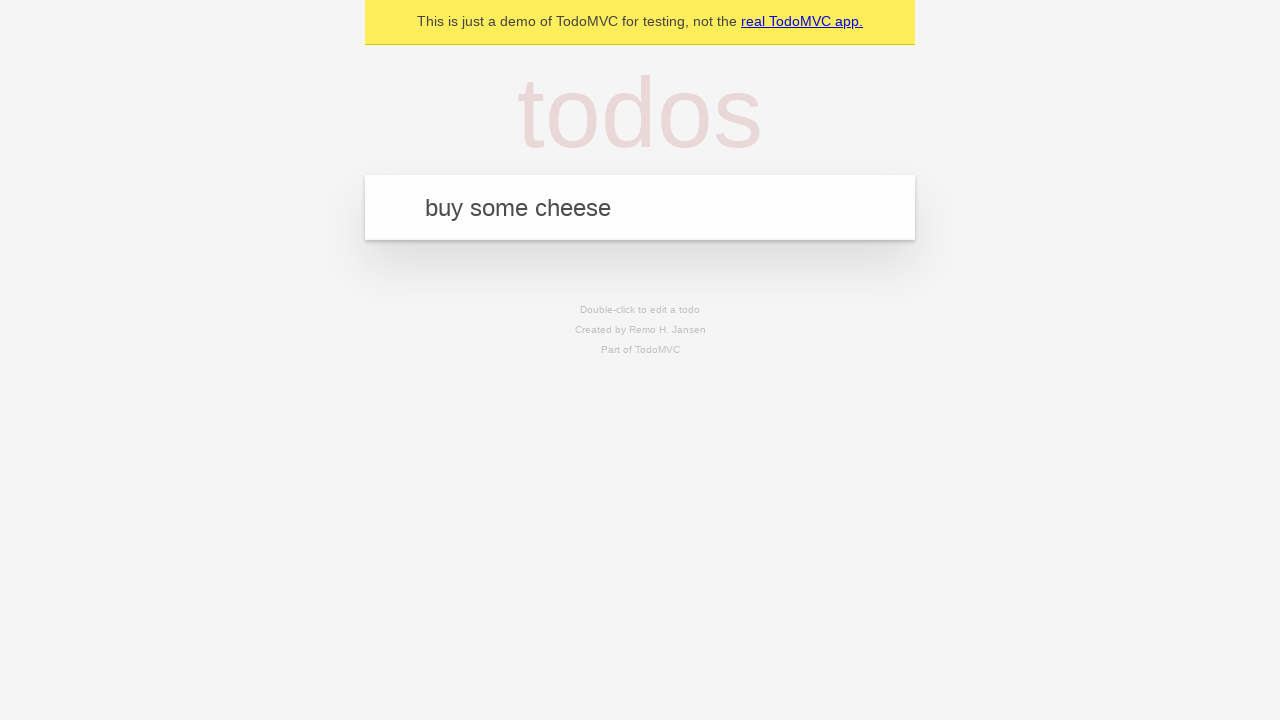

Pressed Enter to create first todo item on .new-todo
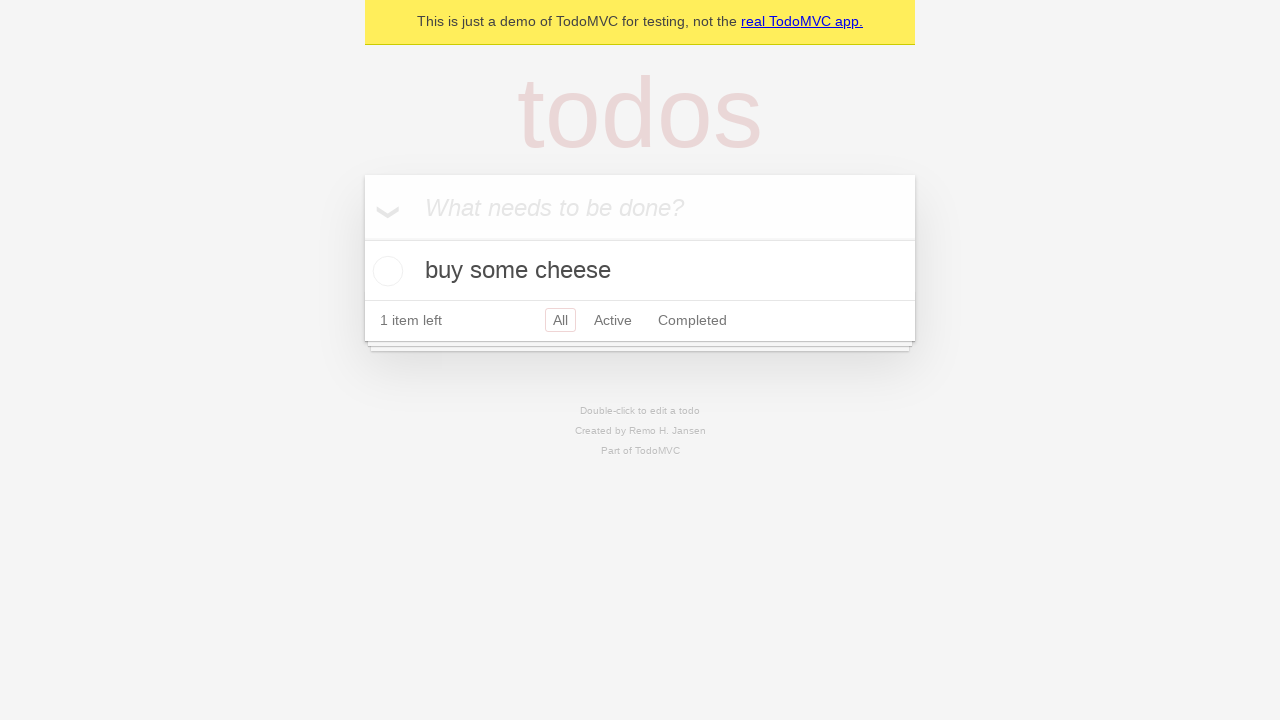

Filled new todo input with 'feed the cat' on .new-todo
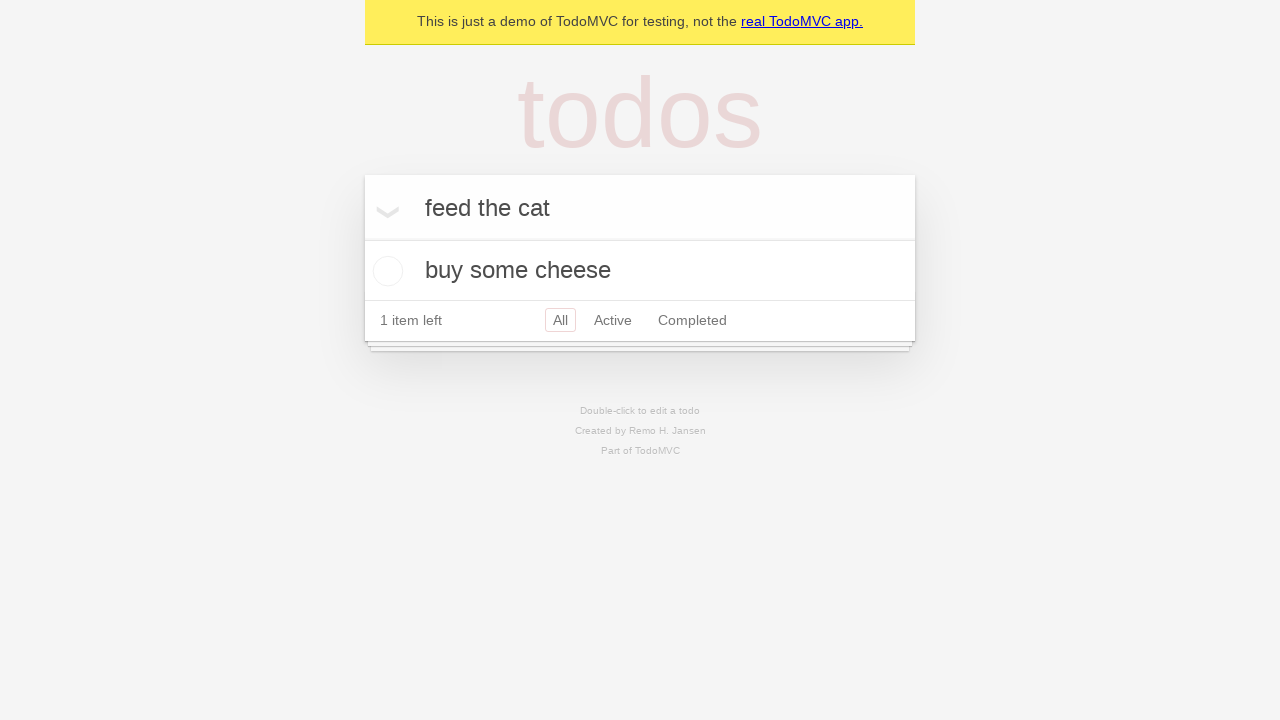

Pressed Enter to create second todo item on .new-todo
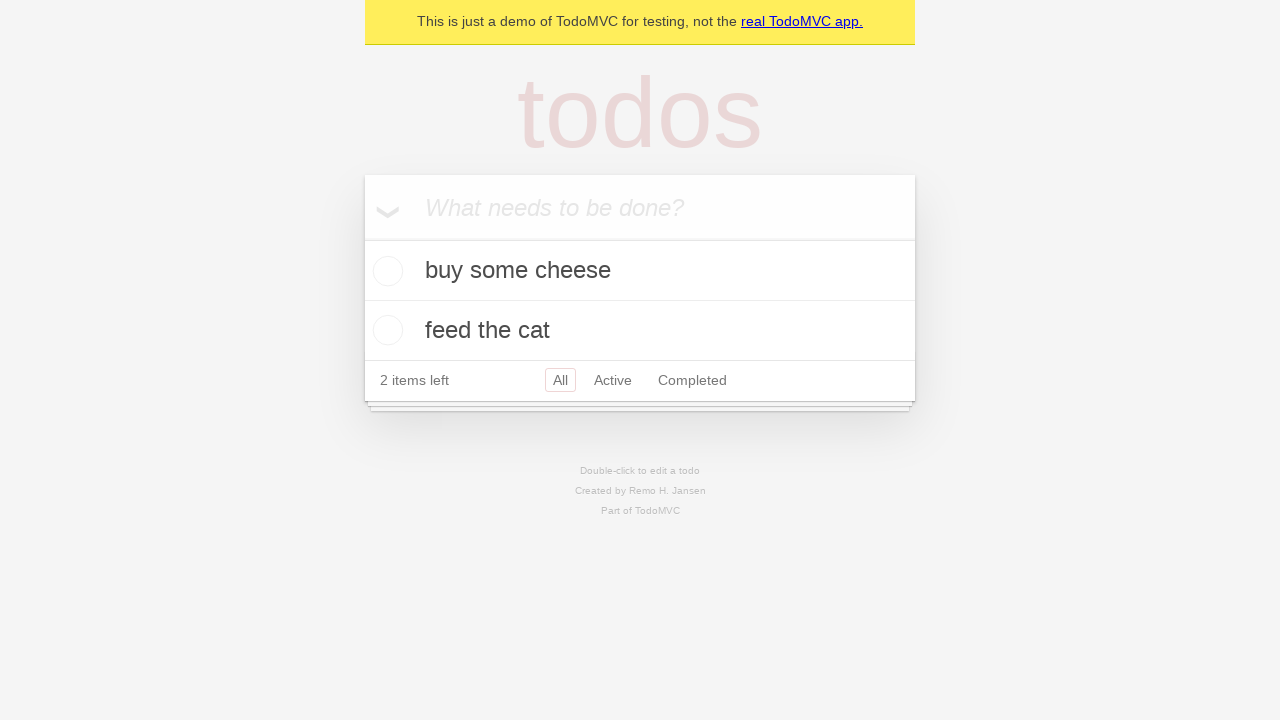

Filled new todo input with 'book a doctors appointment' on .new-todo
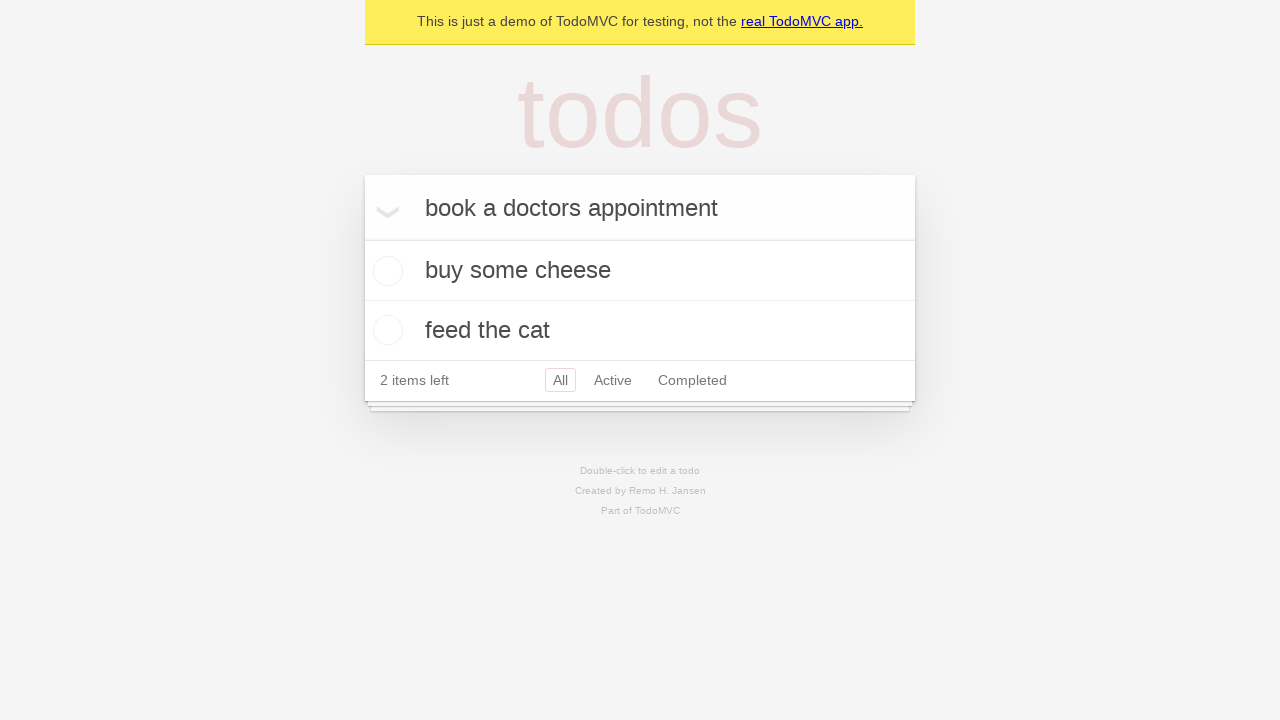

Pressed Enter to create third todo item on .new-todo
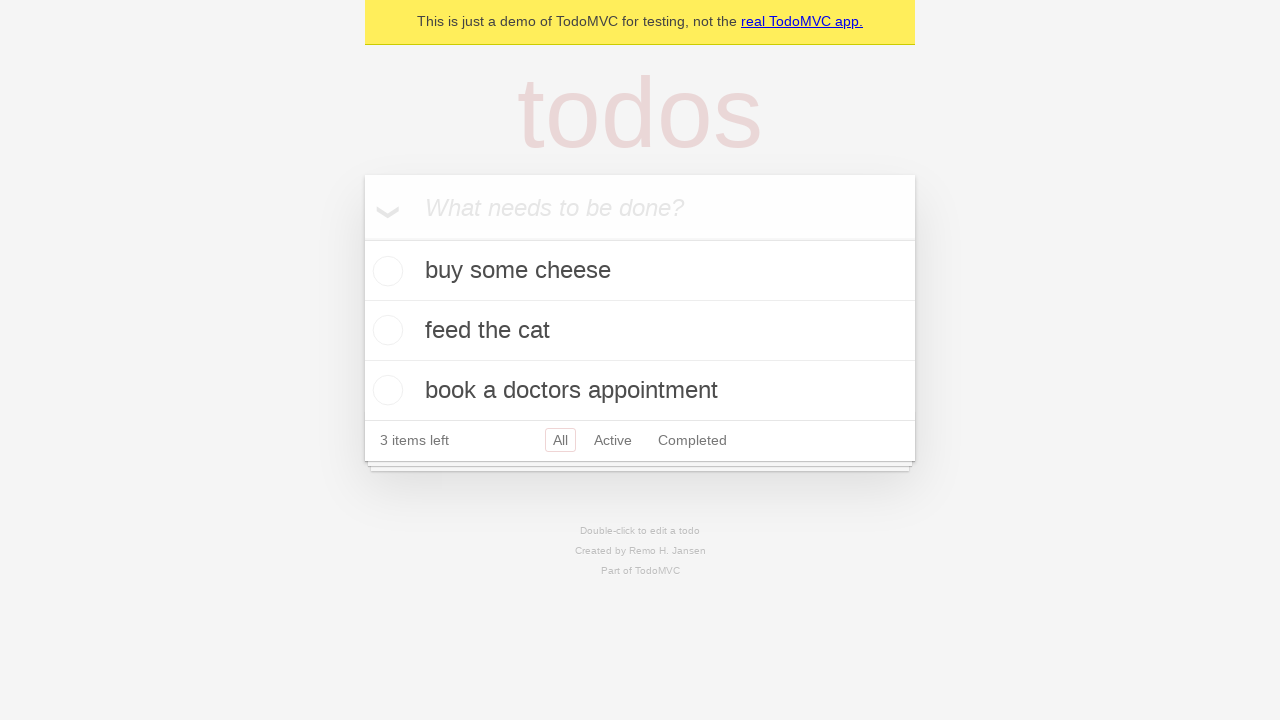

Waited for third todo item to appear in the list
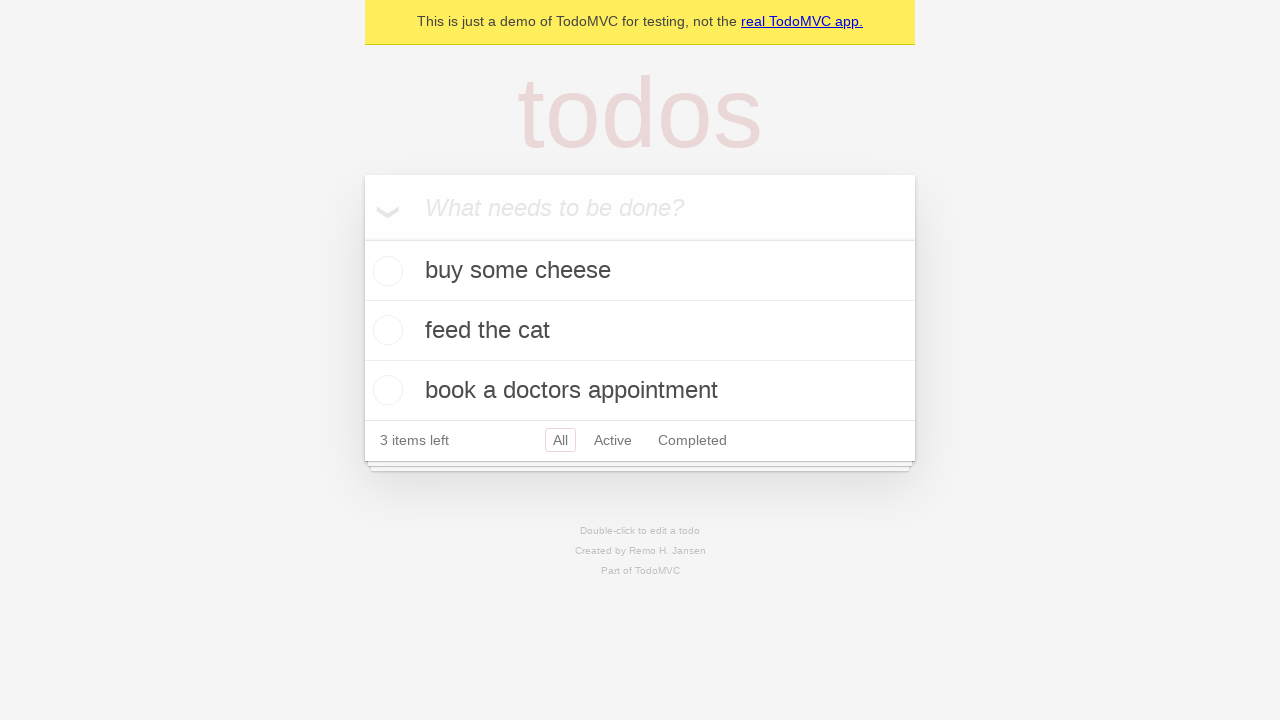

Located the second todo item
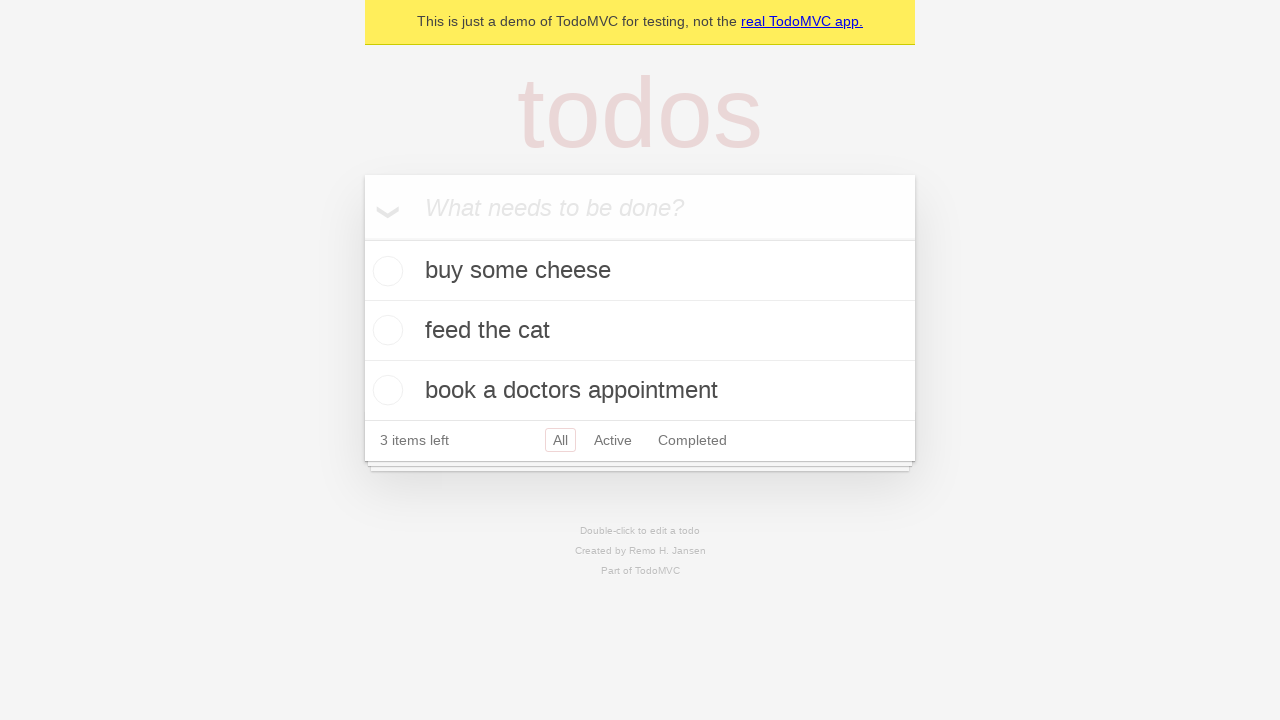

Double-clicked second todo item to enter edit mode at (640, 331) on .todo-list li >> nth=1
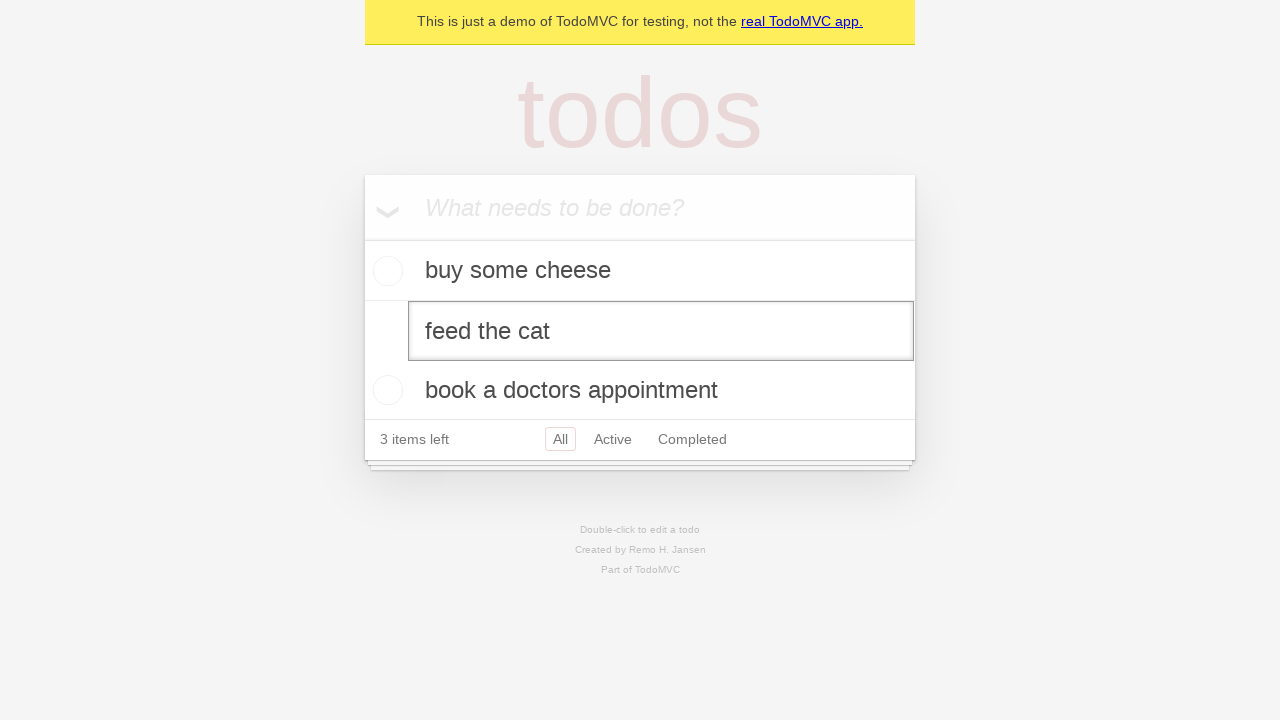

Filled edit field with 'buy some sausages' on .todo-list li >> nth=1 >> .edit
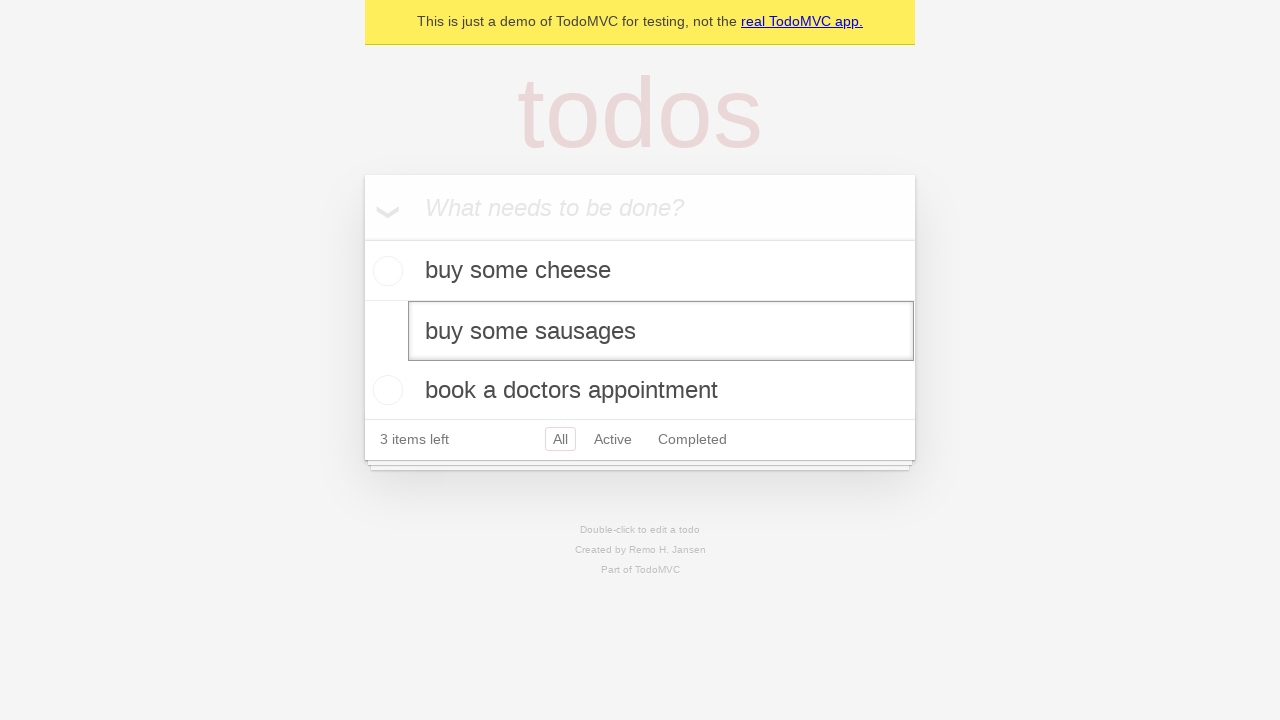

Pressed Enter to confirm edit and save the updated todo item on .todo-list li >> nth=1 >> .edit
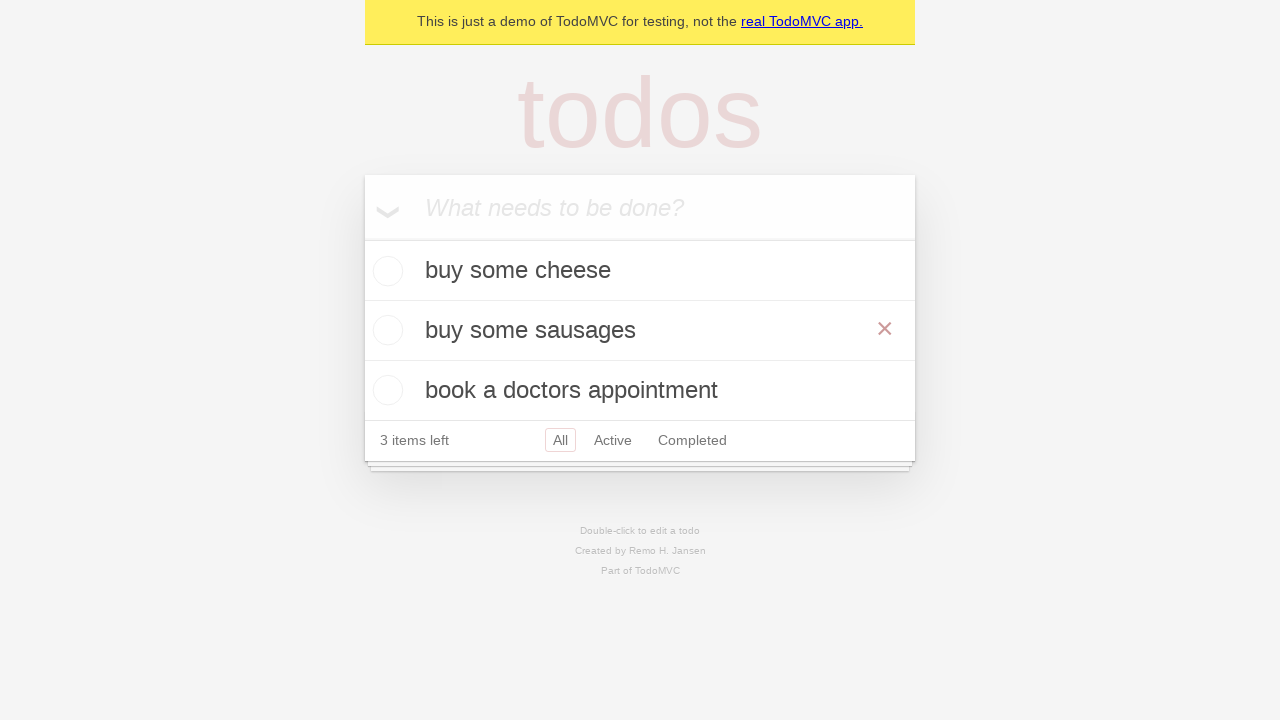

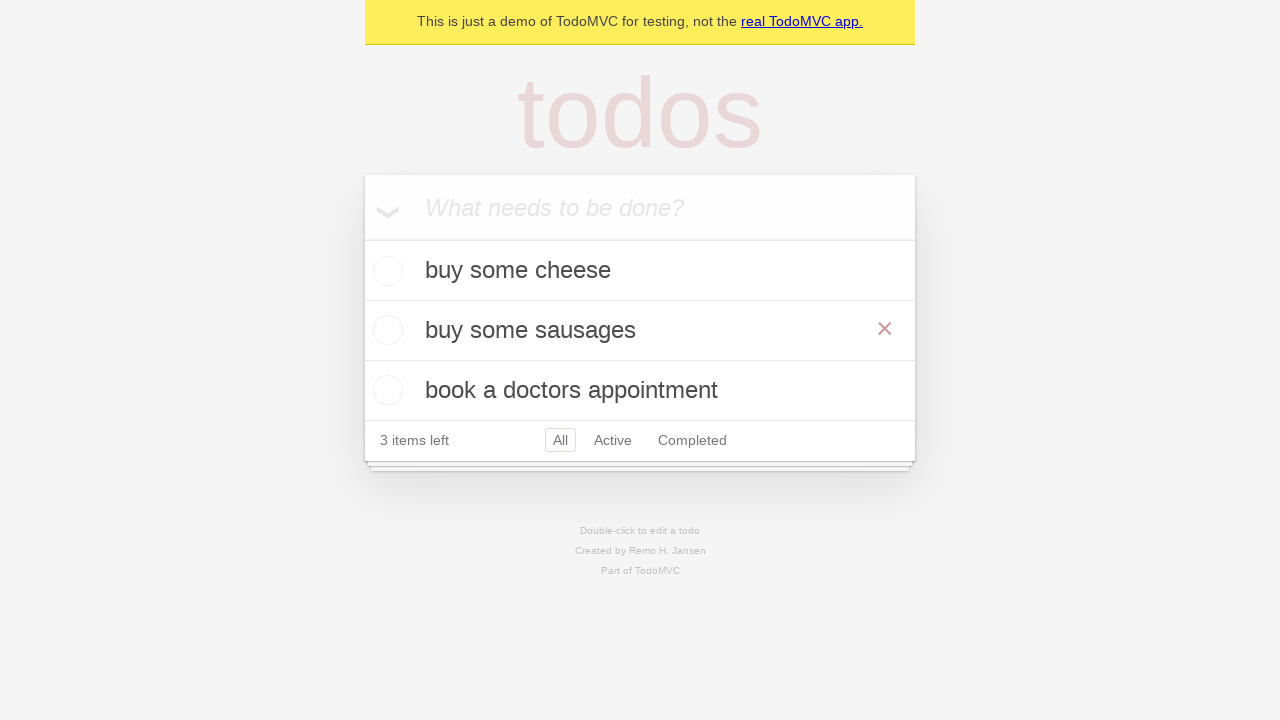